Performs a drag and drop operation from column A to column B

Starting URL: https://the-internet.herokuapp.com/drag_and_drop

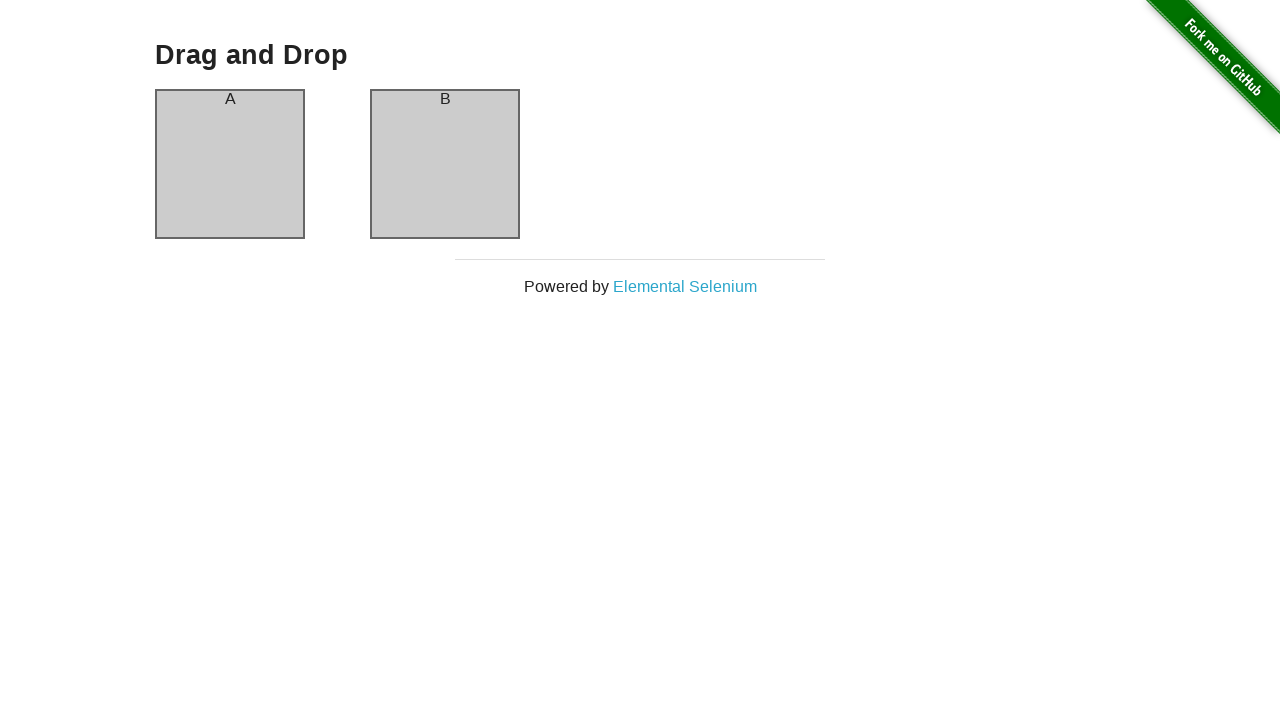

Dragged element from column A to column B at (445, 164)
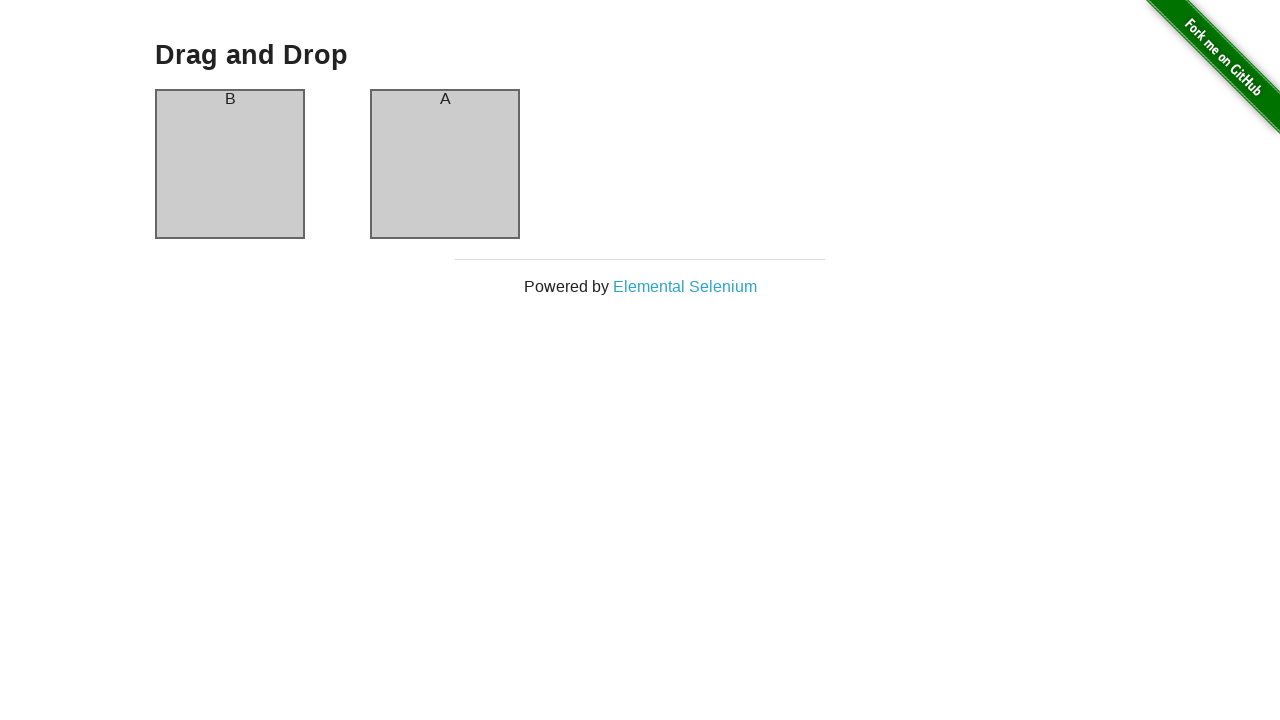

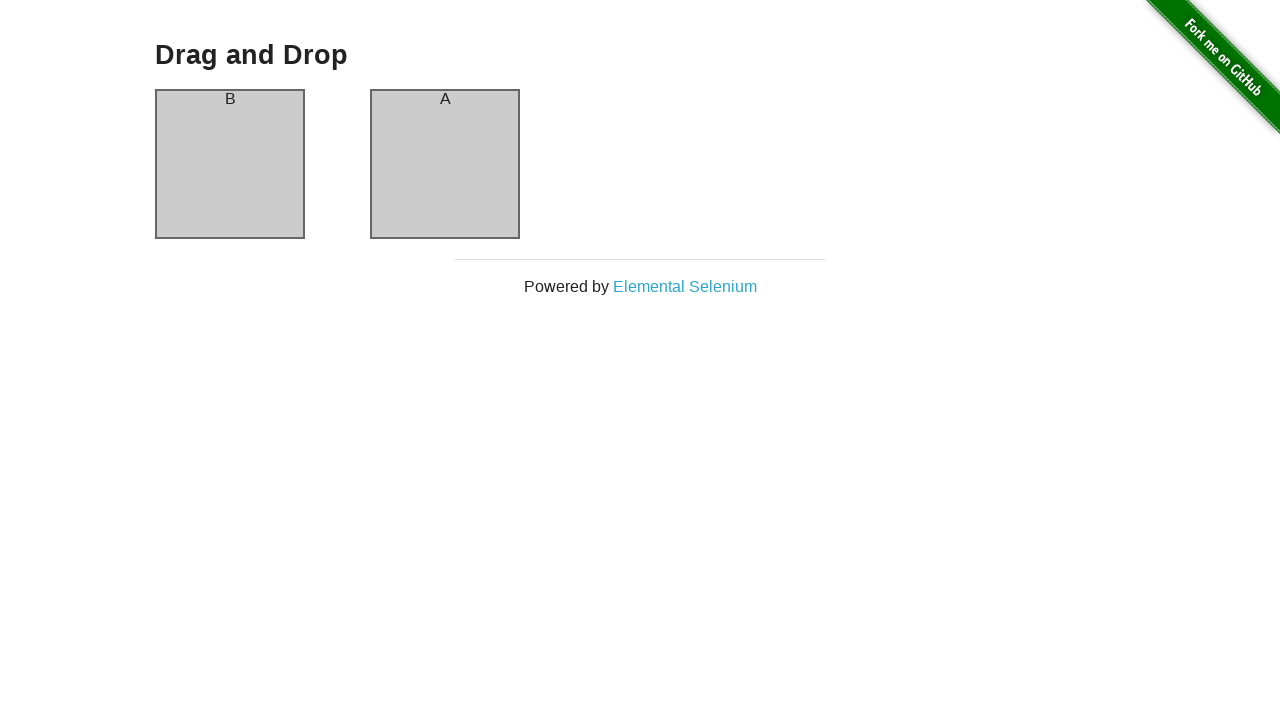